Tests multi-select functionality on a DevExpress demo page by clicking checkboxes and list items

Starting URL: https://demos.devexpress.com/aspxeditorsdemos/ListEditors/MultiSelect.aspx

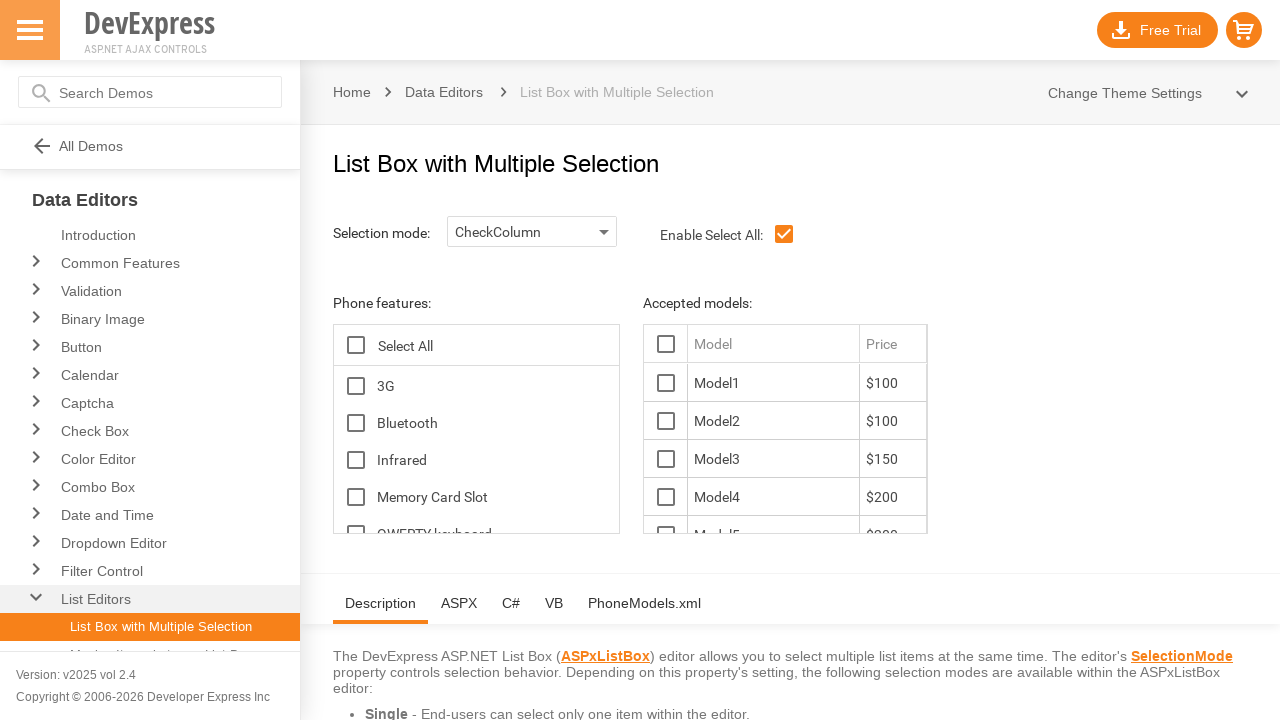

Clicked on the features checkbox at (356, 386) on xpath=//*[@id='ContentHolder_lbFeatures_TG_D']
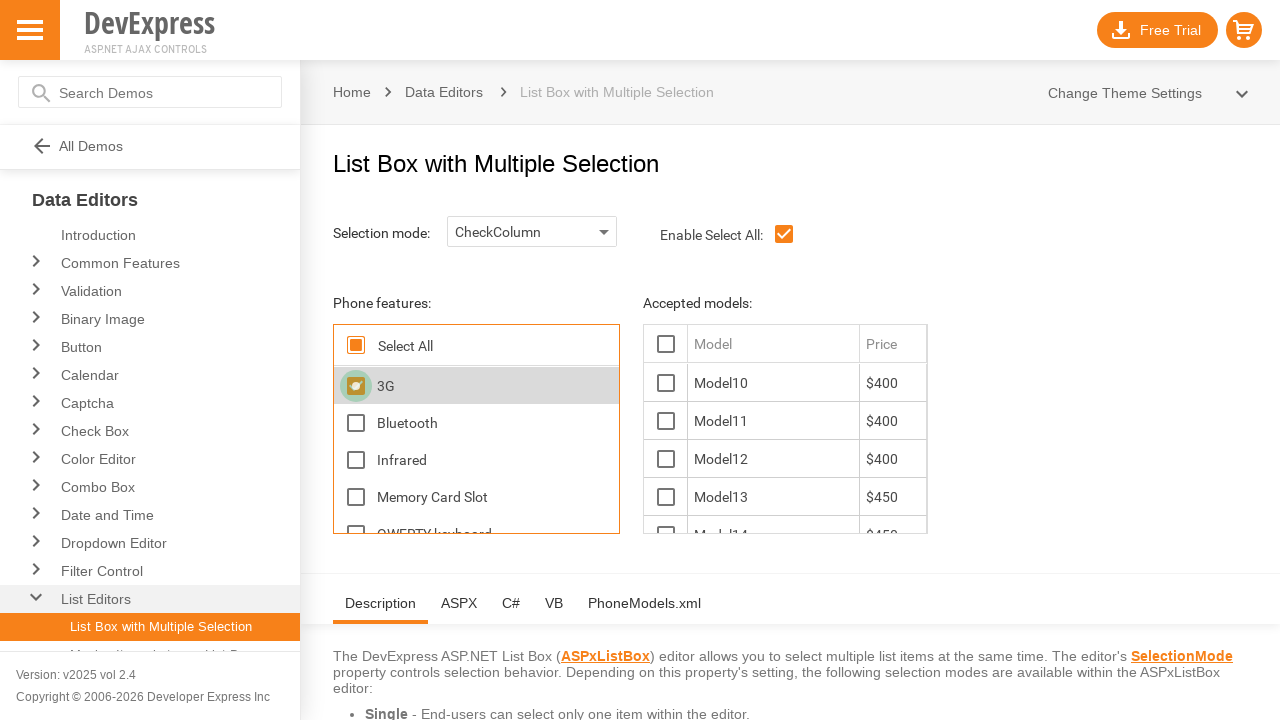

Waited 1000ms for dynamic content to update
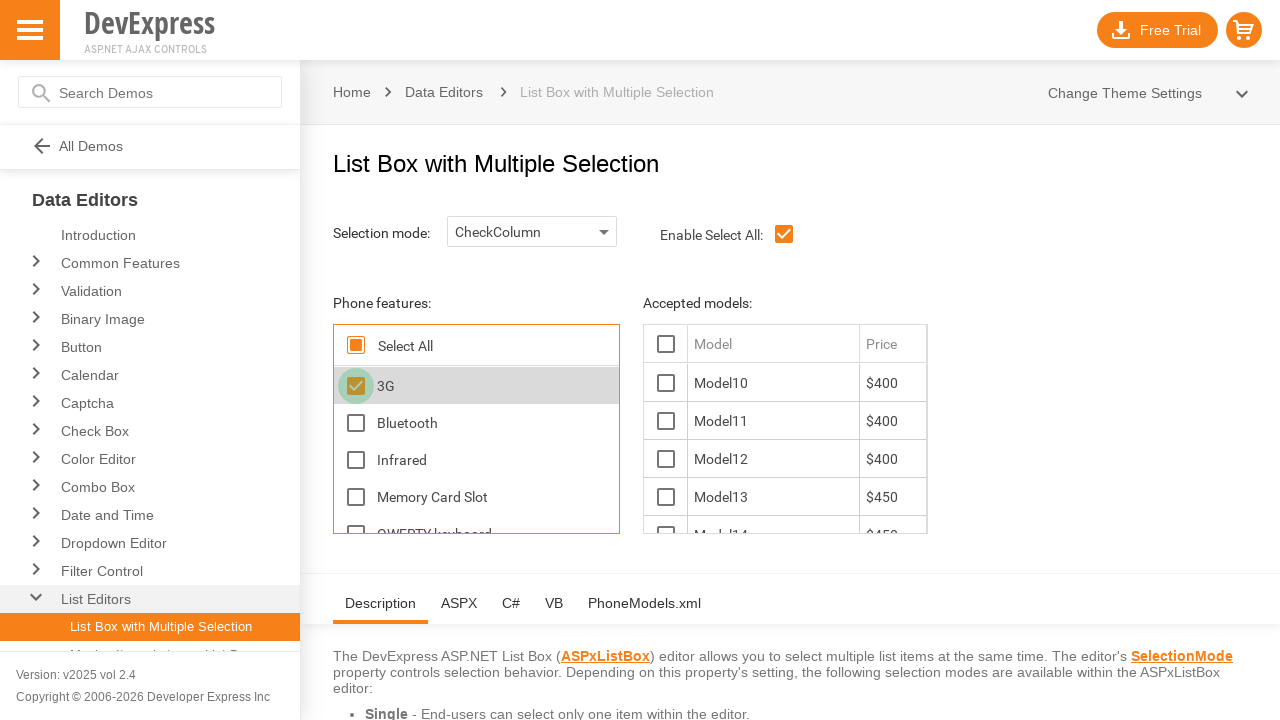

Clicked on model 10 in the list at (666, 383) on xpath=//*[@id='ContentHolder_lbModels_10_D']
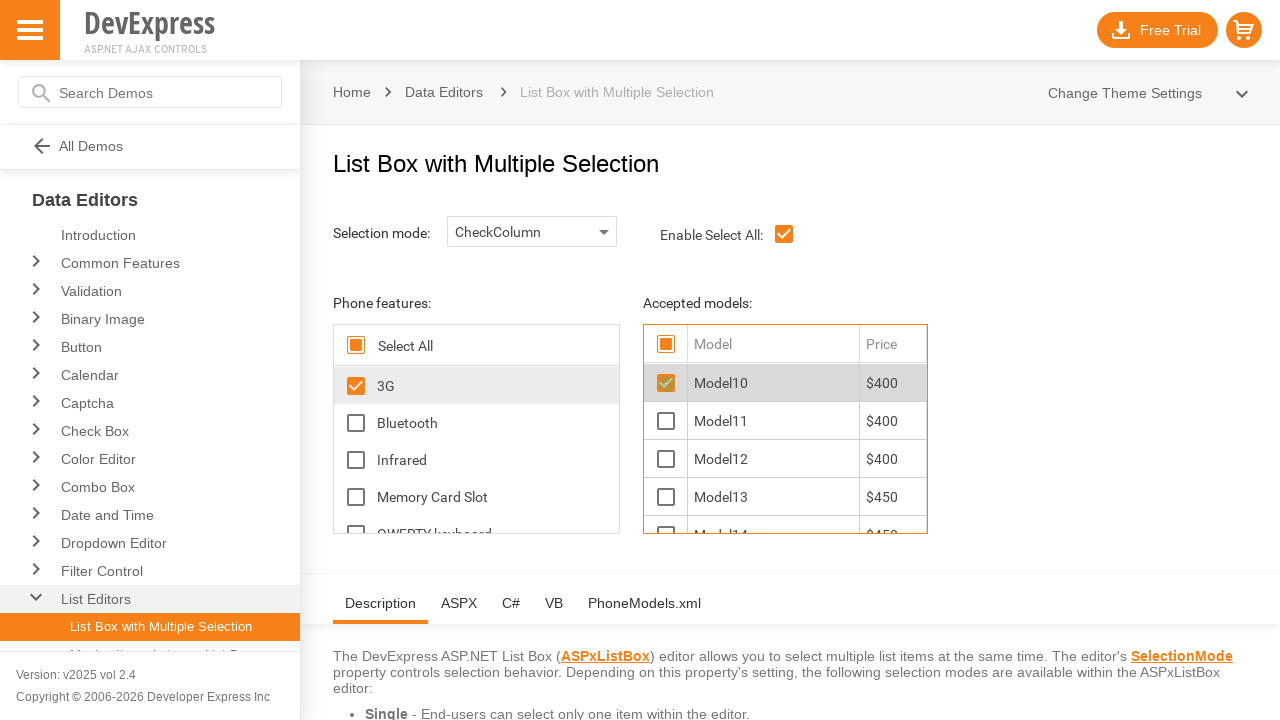

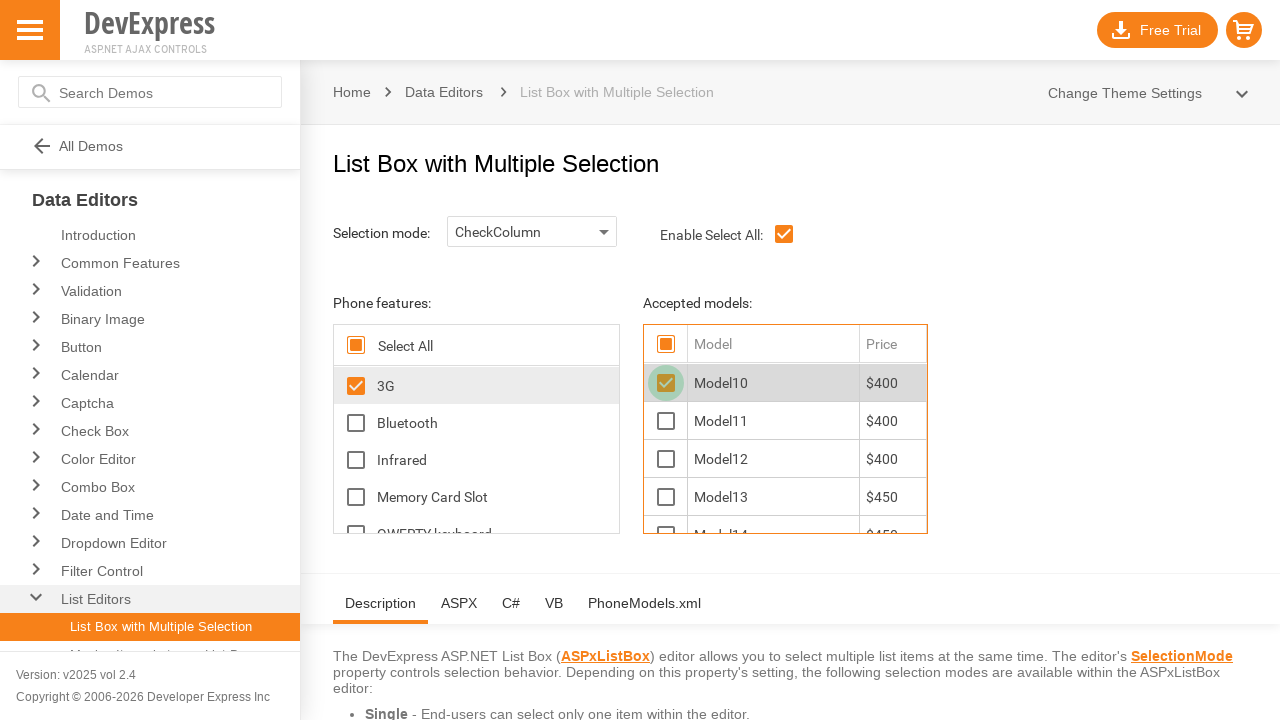